Tests search functionality by entering a search term in the search field

Starting URL: https://rahulshettyacademy.com/seleniumPractise/#/

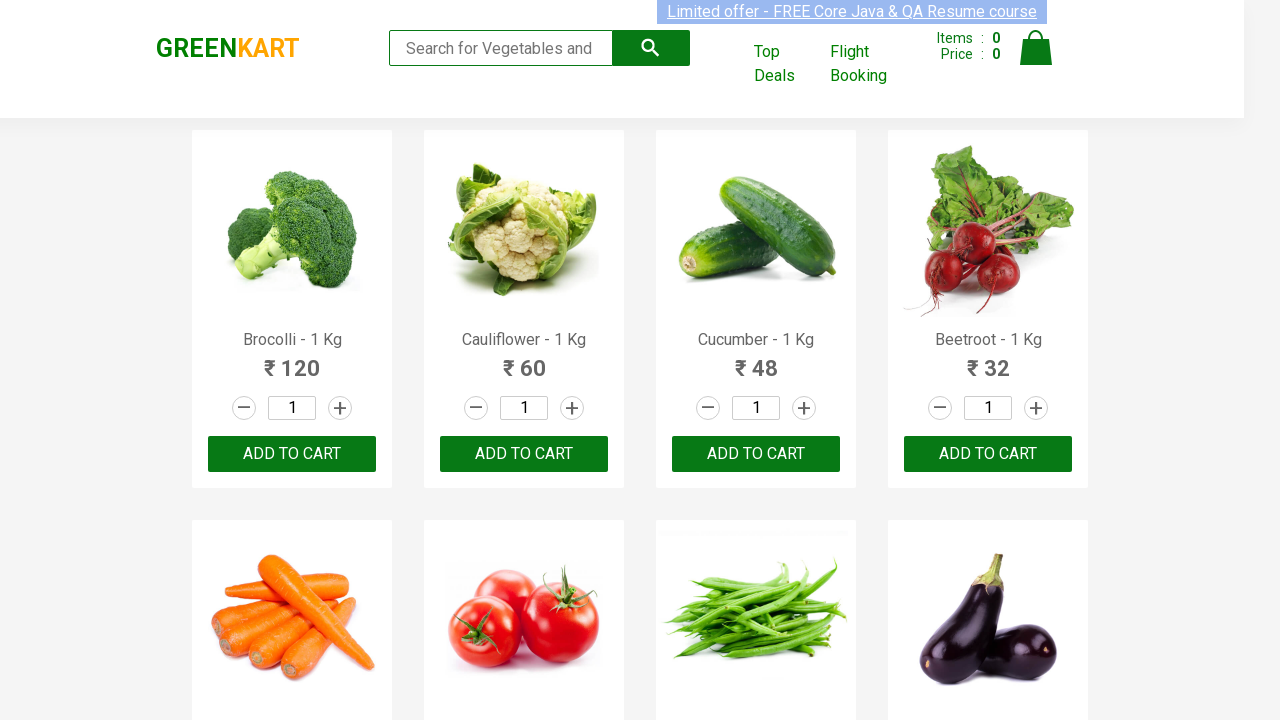

Filled search field with 'Onion' on input[type='search']
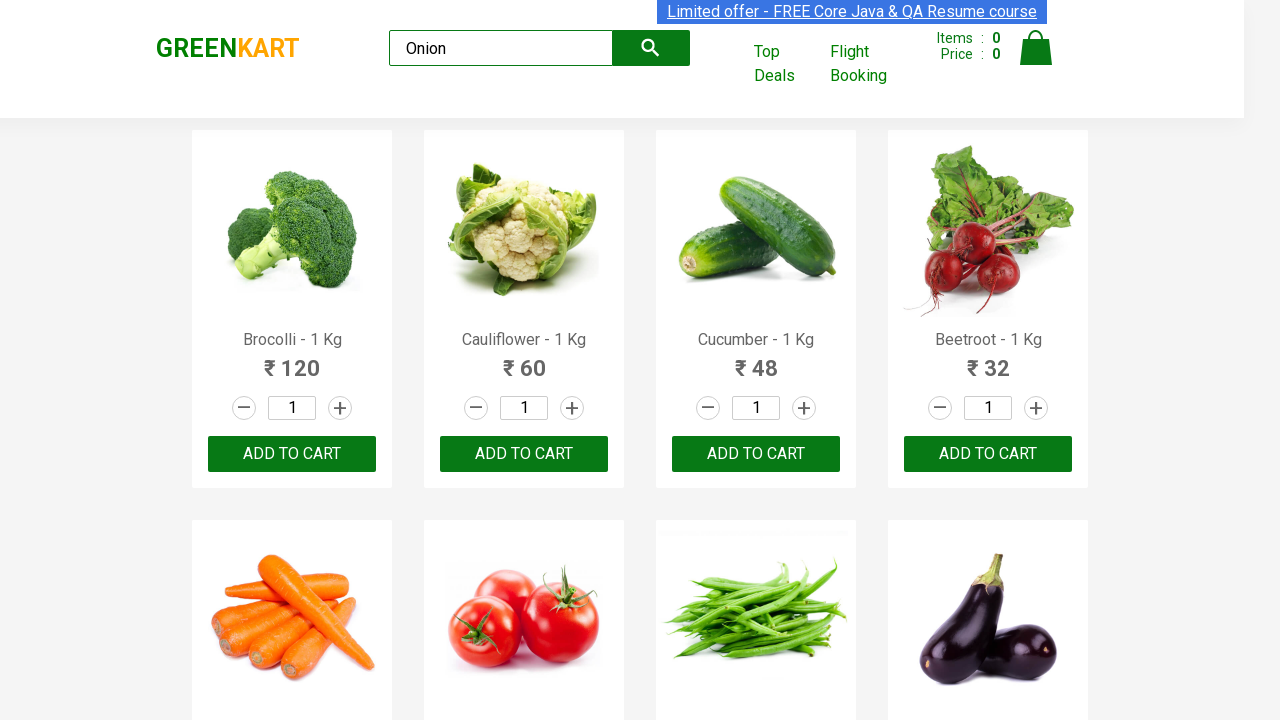

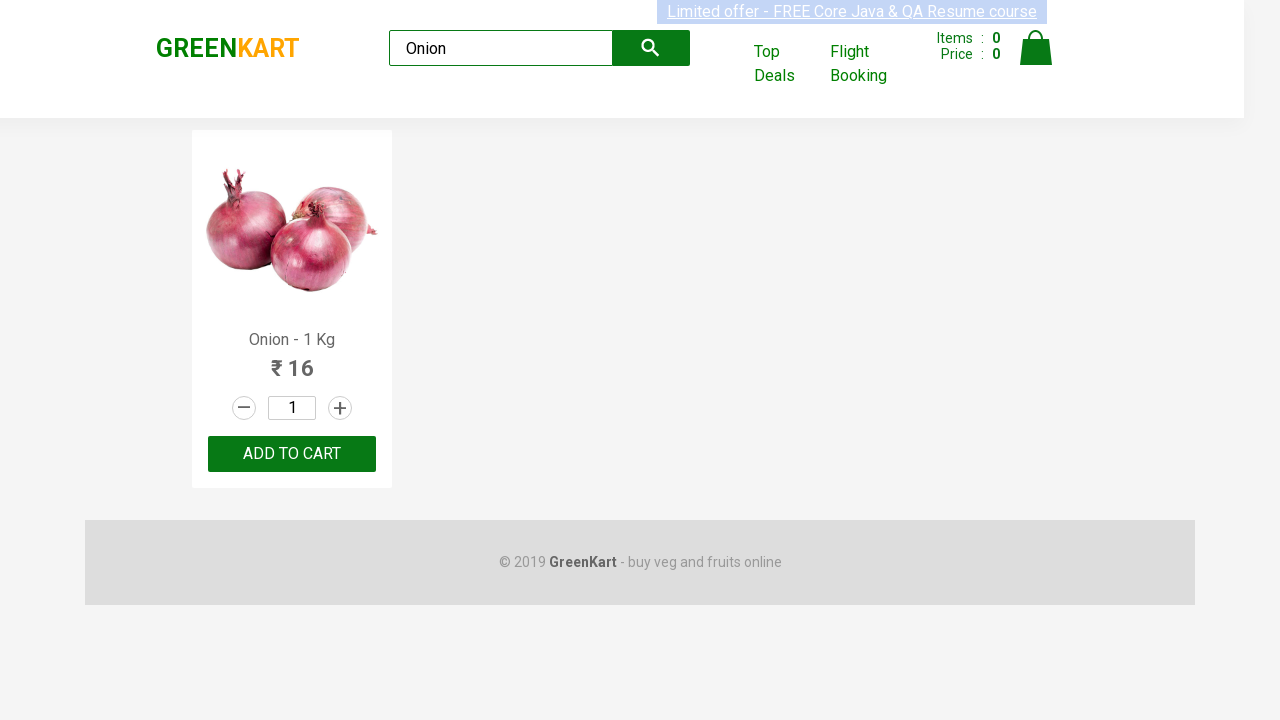